Tests JavaScript alert handling by clicking a button that triggers an alert and then accepting/dismissing the alert dialog

Starting URL: https://the-internet.herokuapp.com/javascript_alerts

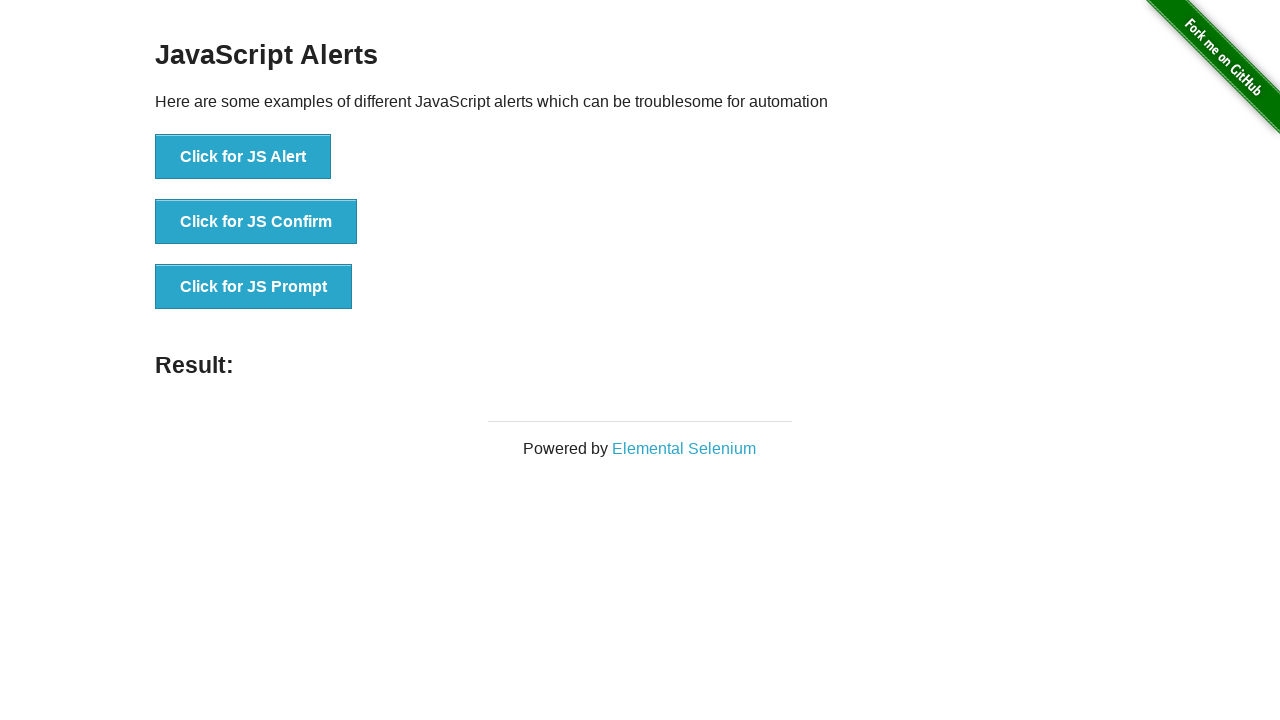

Clicked 'Click for JS Alert' button at (243, 157) on xpath=//*[text()='Click for JS Alert']
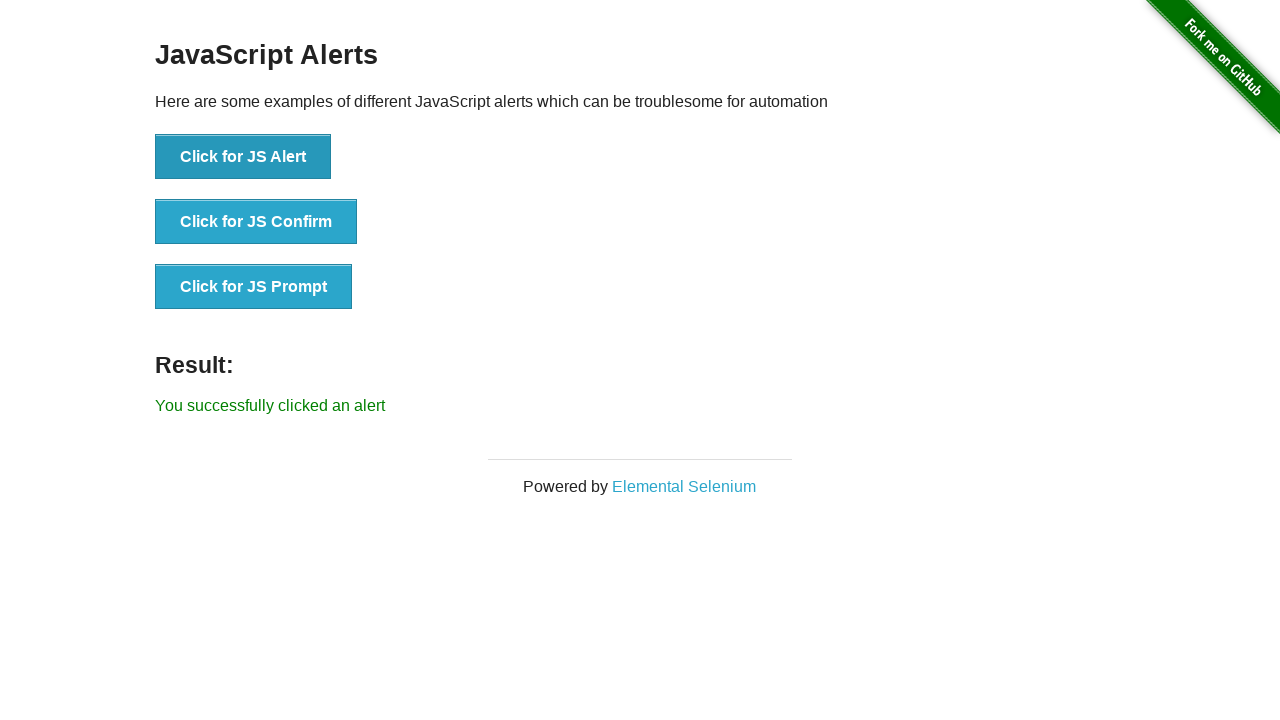

Set up dialog handler to accept alerts
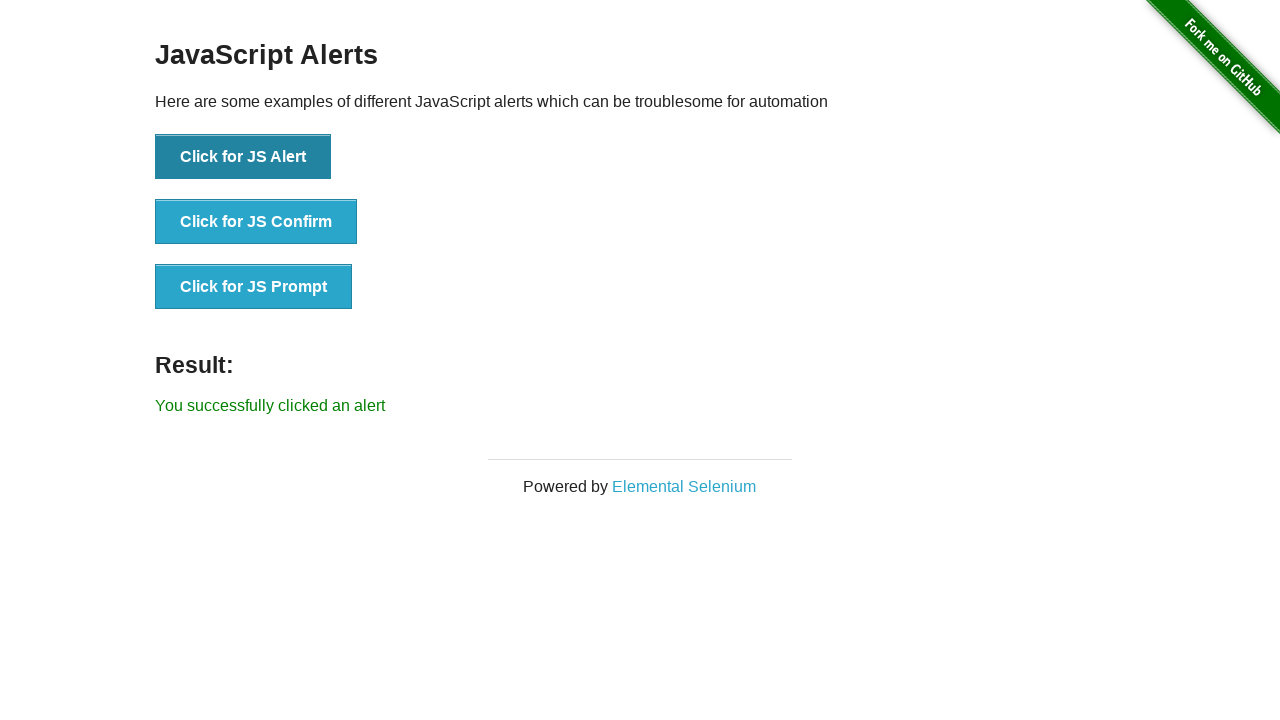

Set up one-time dialog handler to accept alert
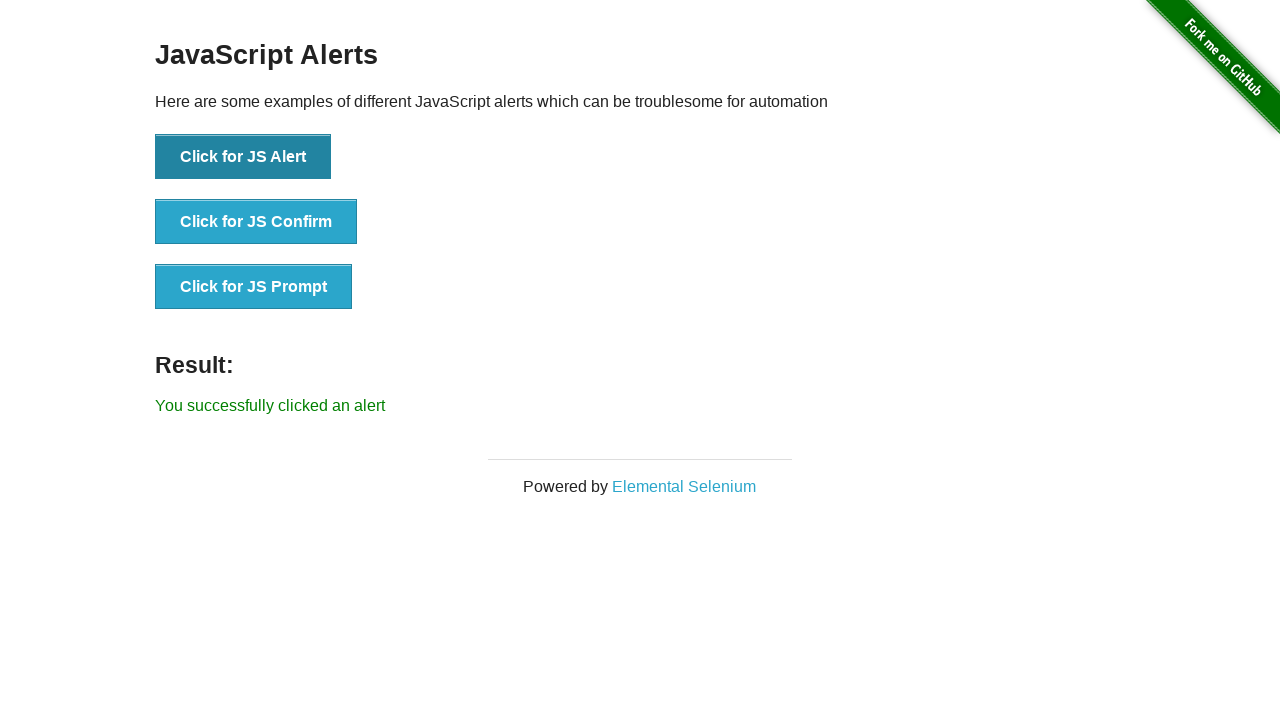

Clicked 'Click for JS Alert' button and accepted the alert dialog at (243, 157) on xpath=//button[text()='Click for JS Alert']
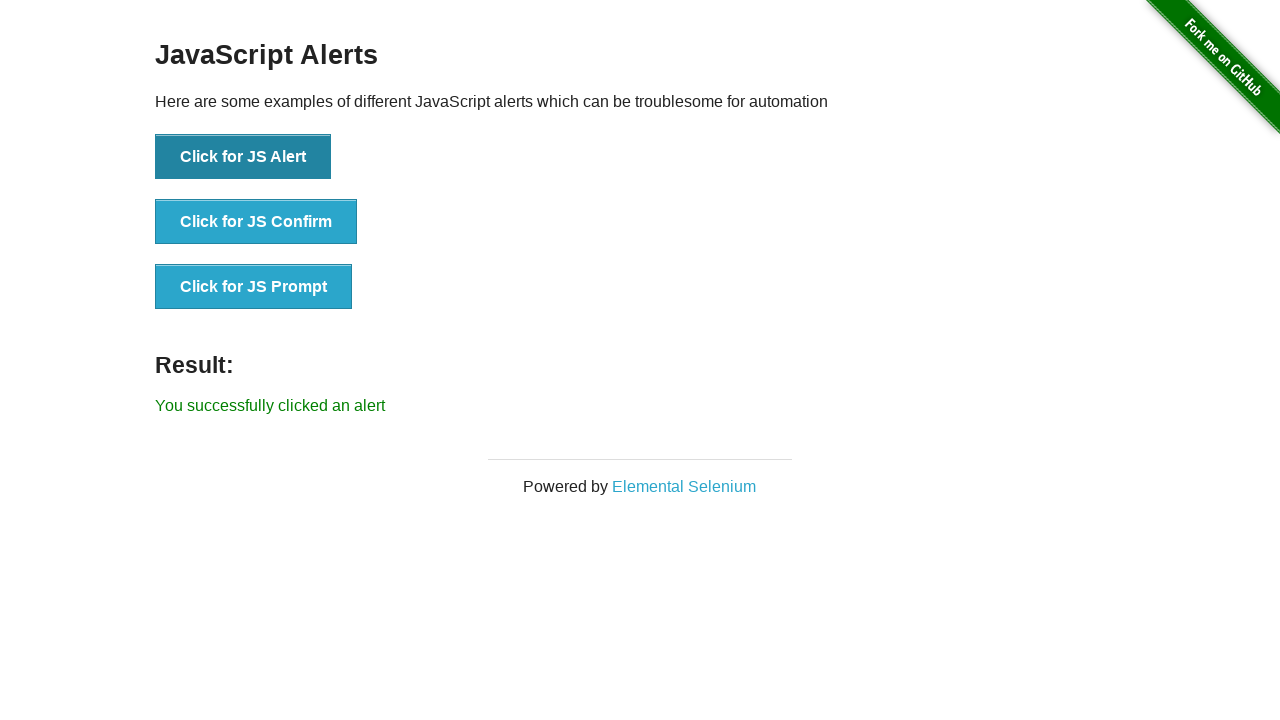

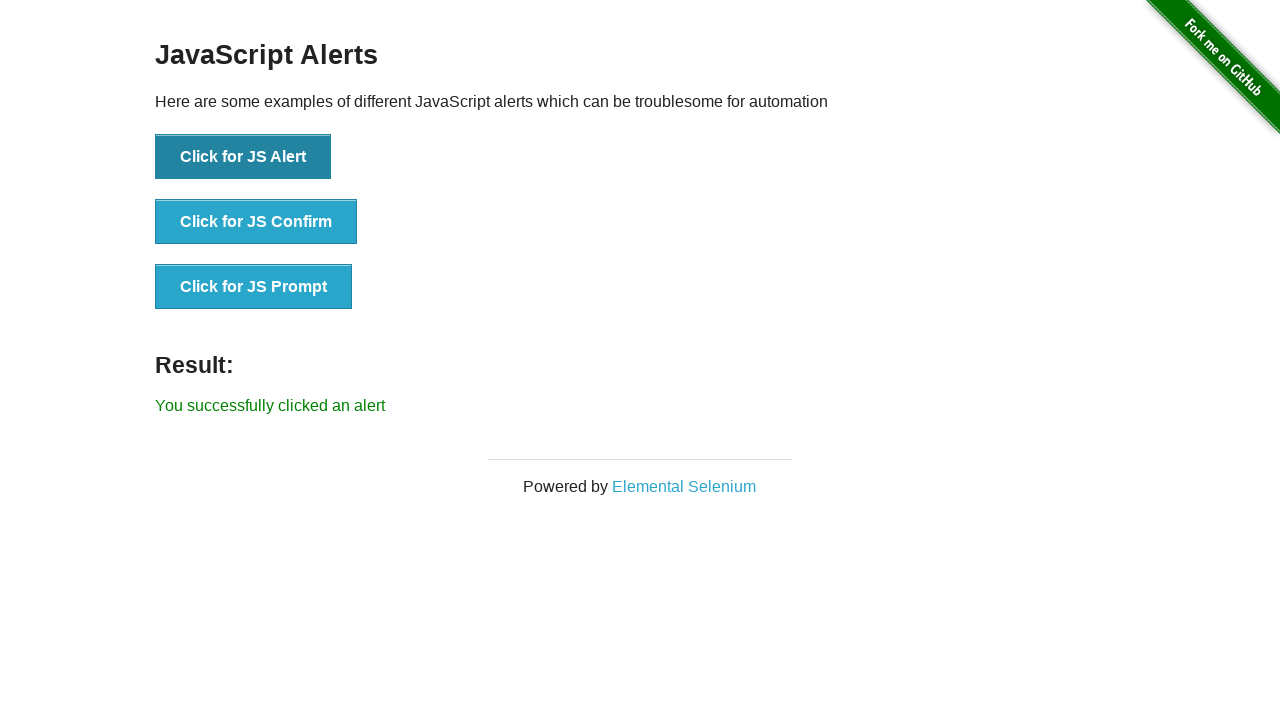